Tests JavaScript executor functionality by setting a value in a textbox and scrolling to a datepicker element on a test automation practice page

Starting URL: https://testautomationpractice.blogspot.com/

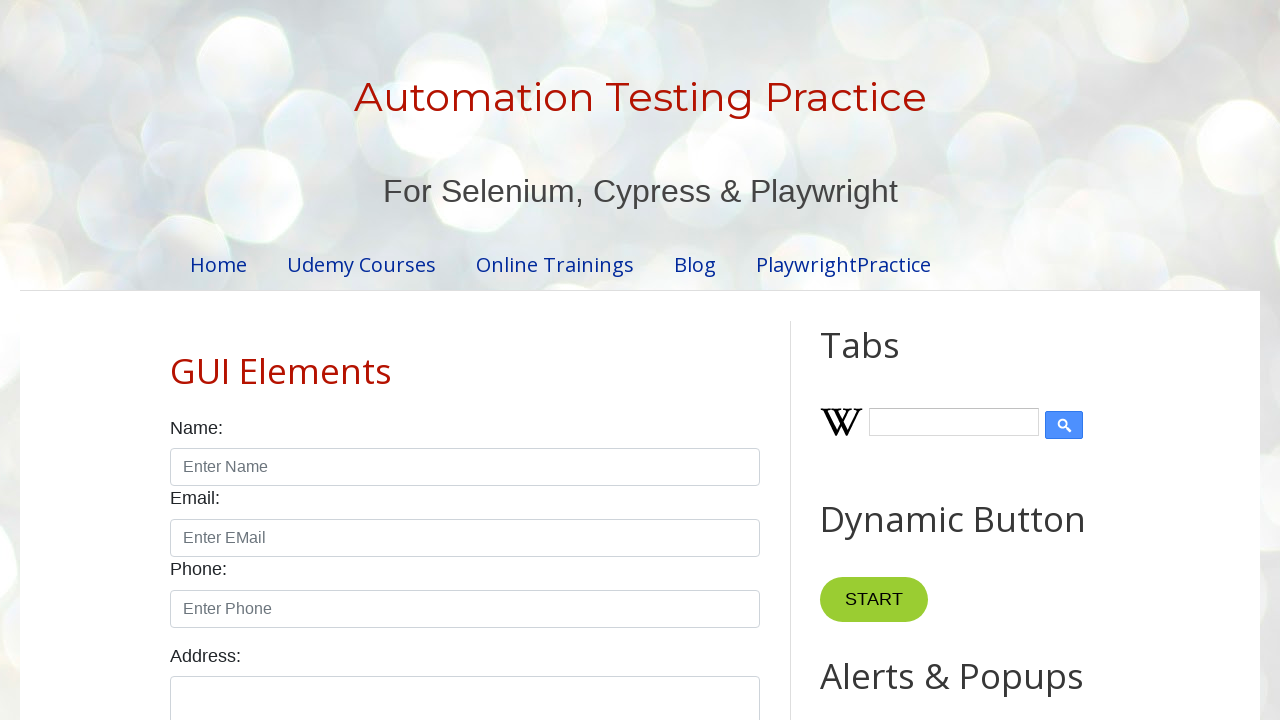

Filled name textbox with 'John' on #name
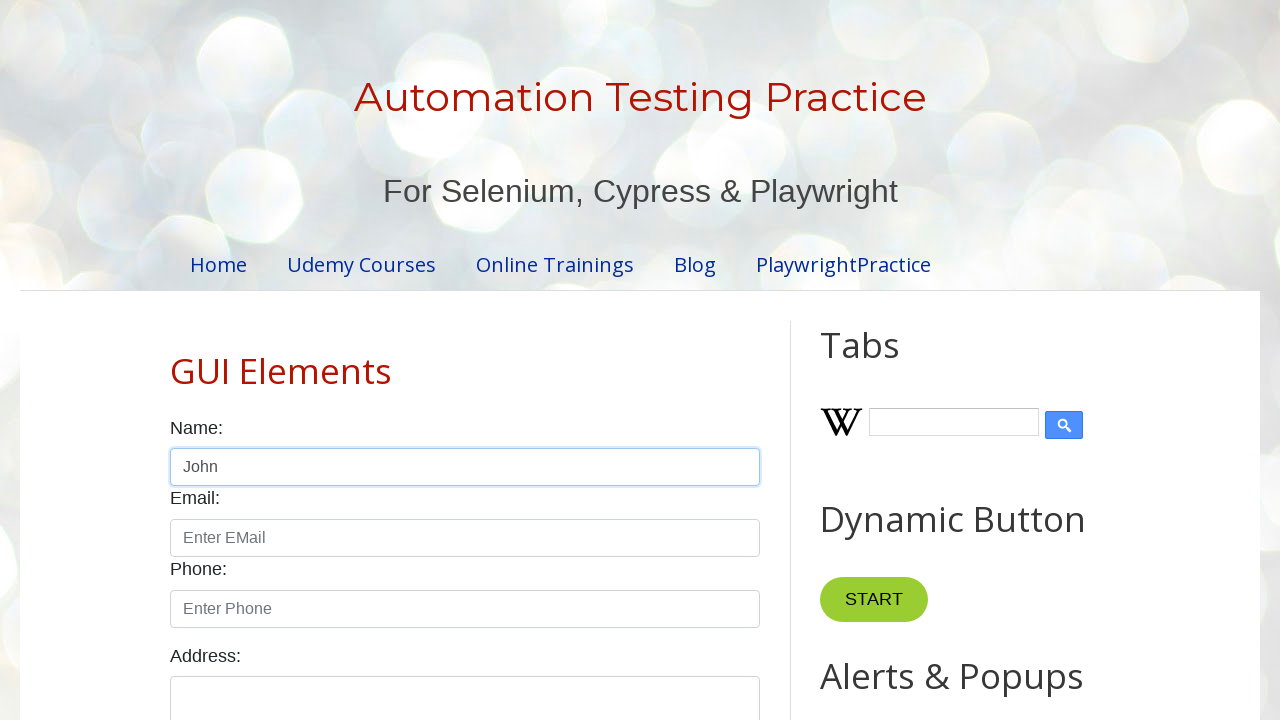

Located datepicker element
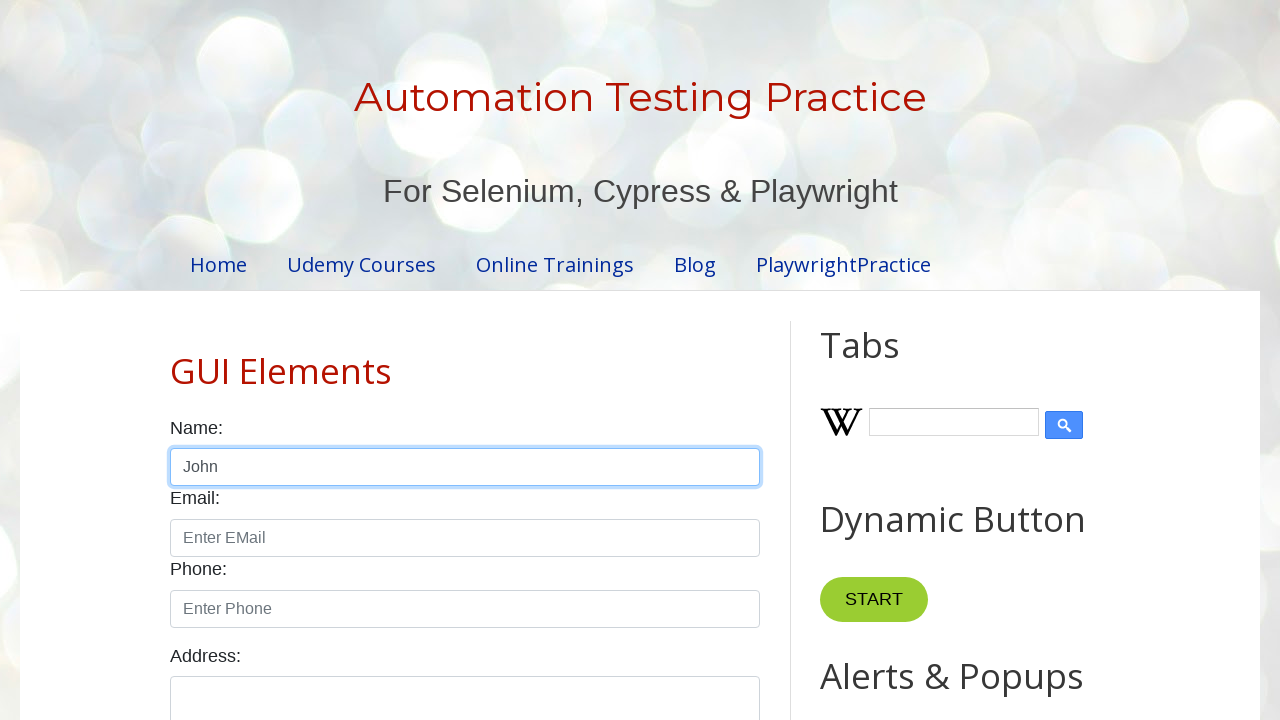

Scrolled datepicker element into view
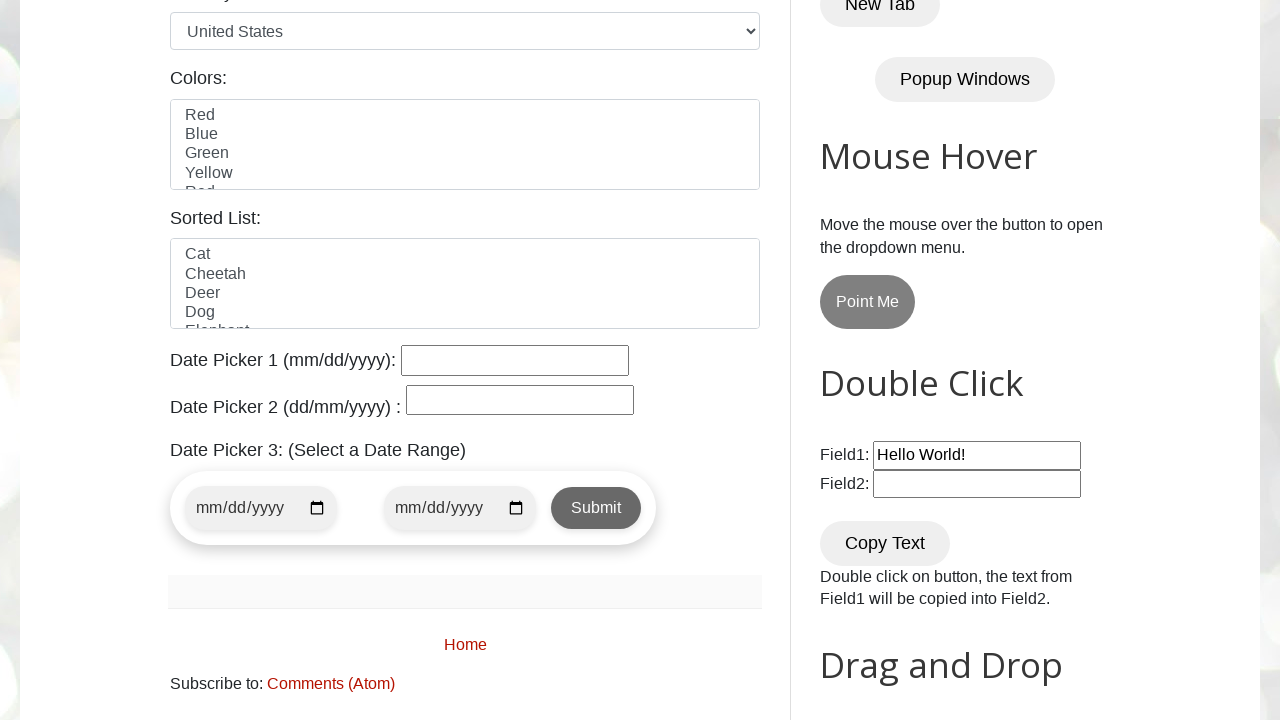

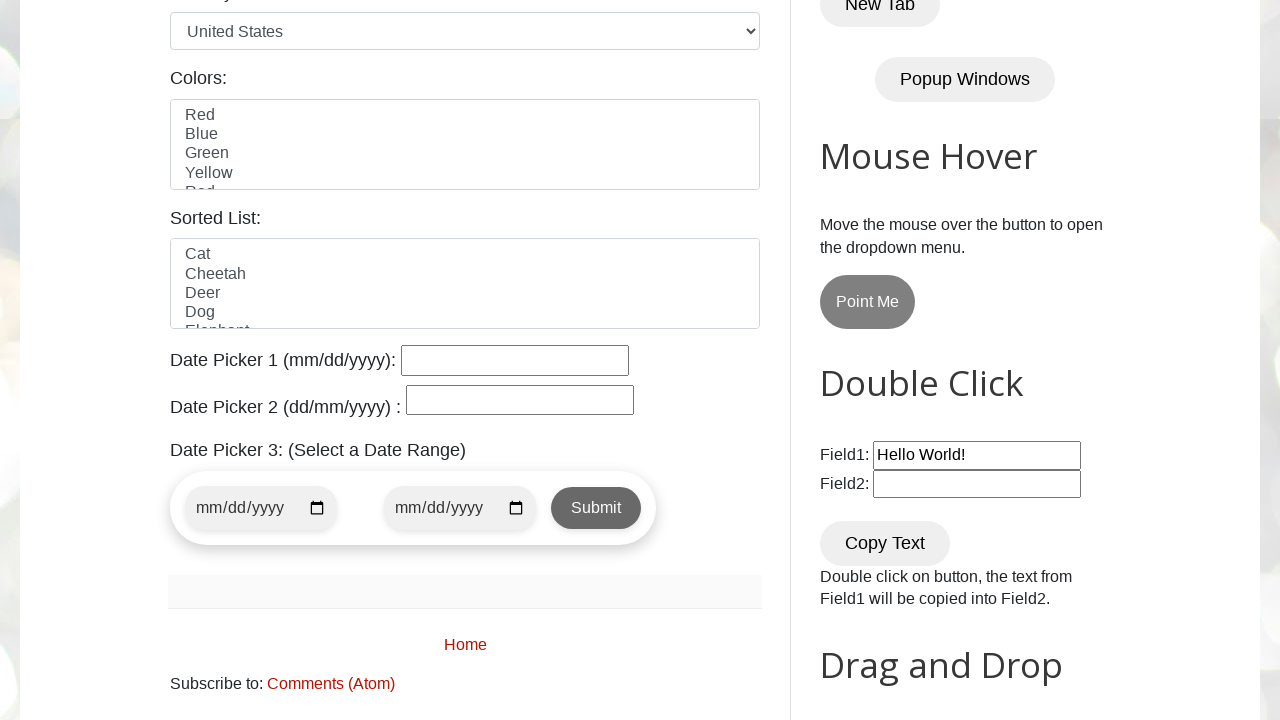